Tests mouse hover action on the "Our Locations" menu element on Mount Sinai website

Starting URL: https://www.mountsinai.org/

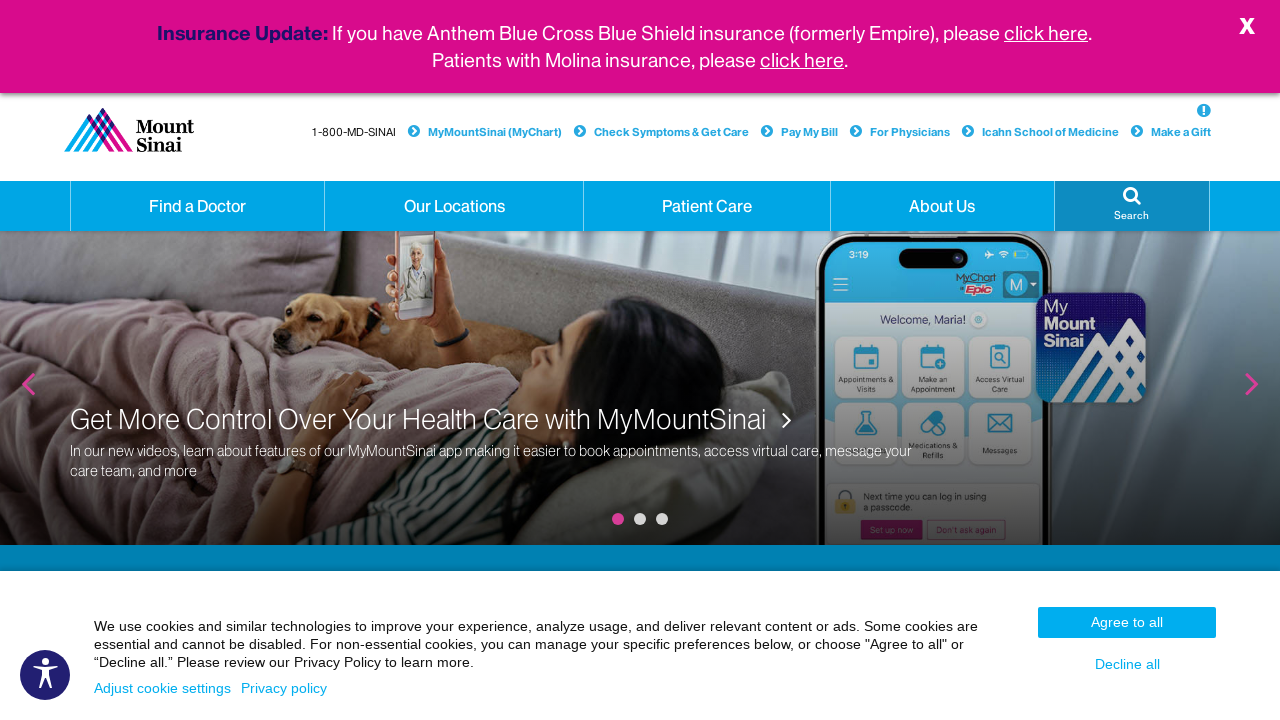

Waited for 'Our Locations' menu element to be visible
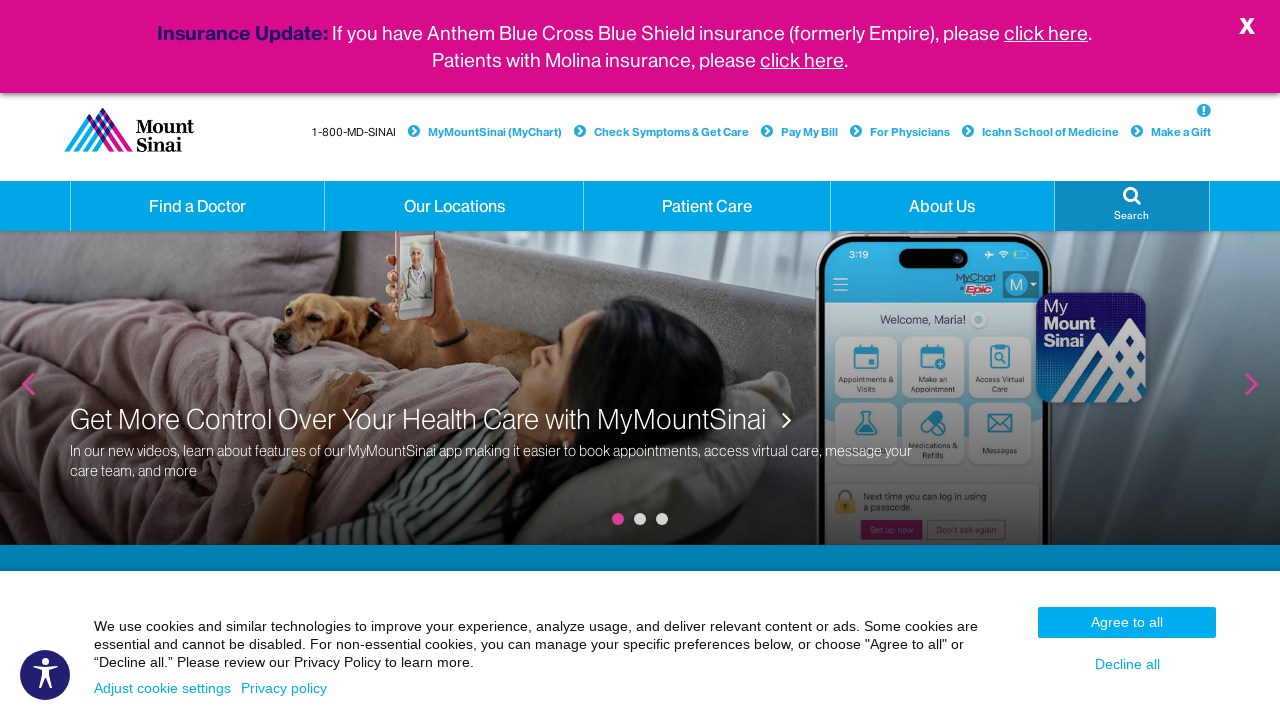

Hovered over 'Our Locations' menu element at (454, 206) on xpath=//a[normalize-space(text())='Our Locations' and @class='hidden-xs dropdown
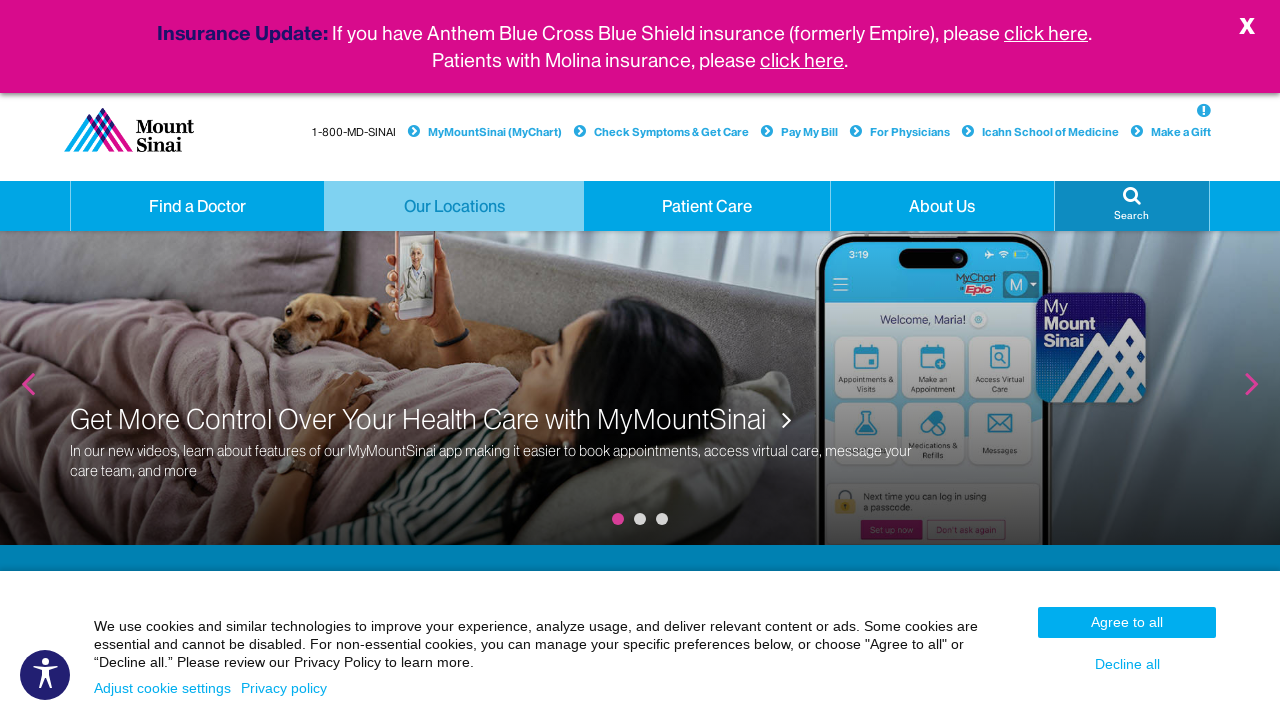

Retrieved and printed text content of 'Our Locations' element
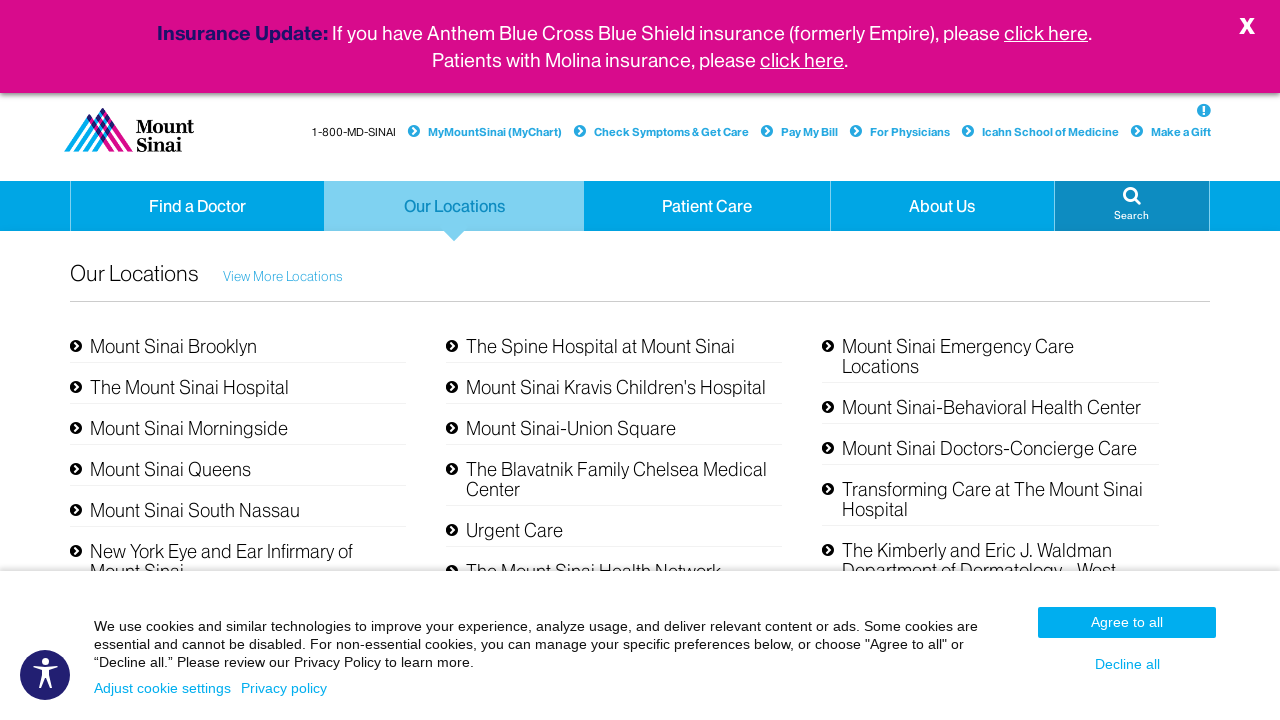

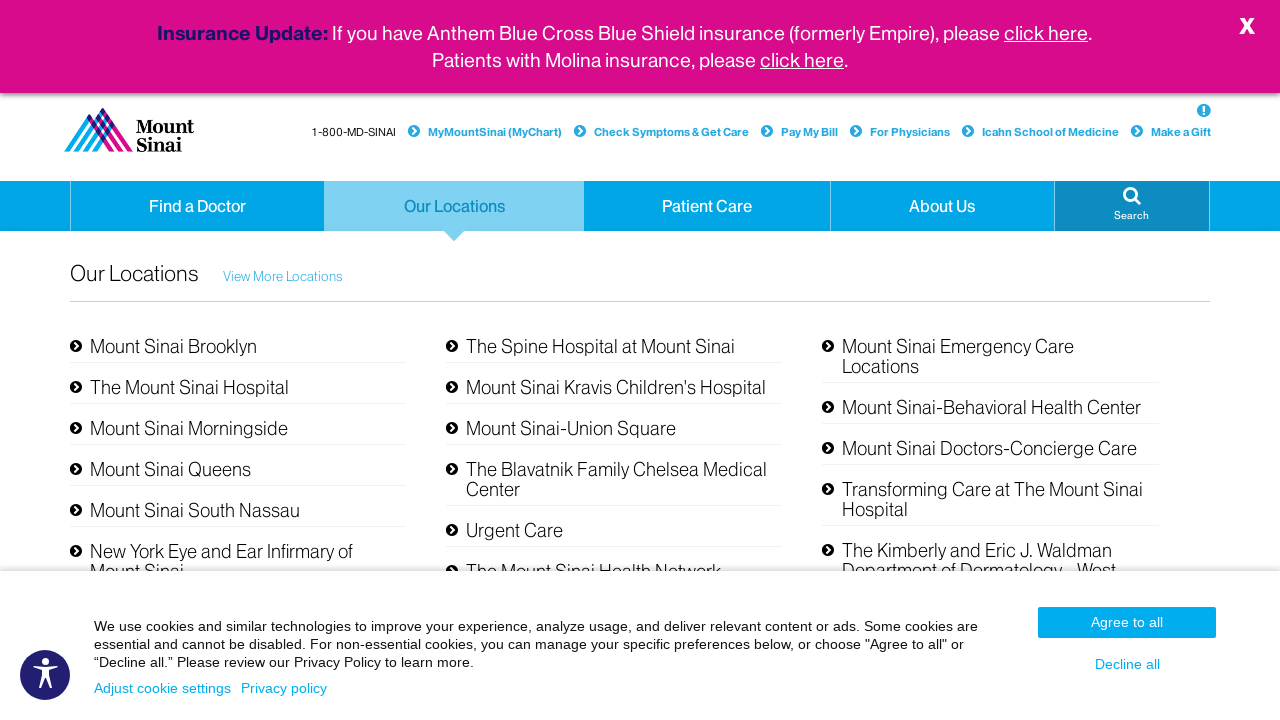